Navigates to a test automation practice page and verifies that a book table is present with expected structure including rows and columns.

Starting URL: https://testautomationpractice.blogspot.com/

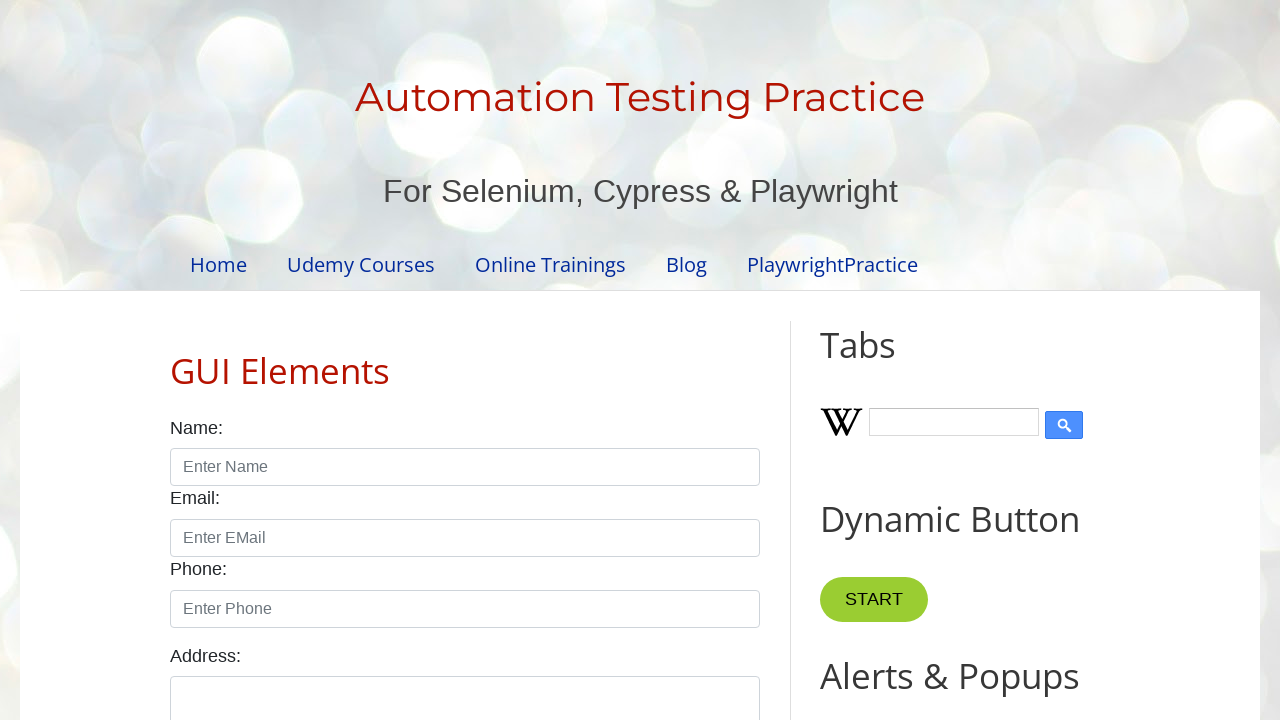

Waited for BookTable to be present on the page
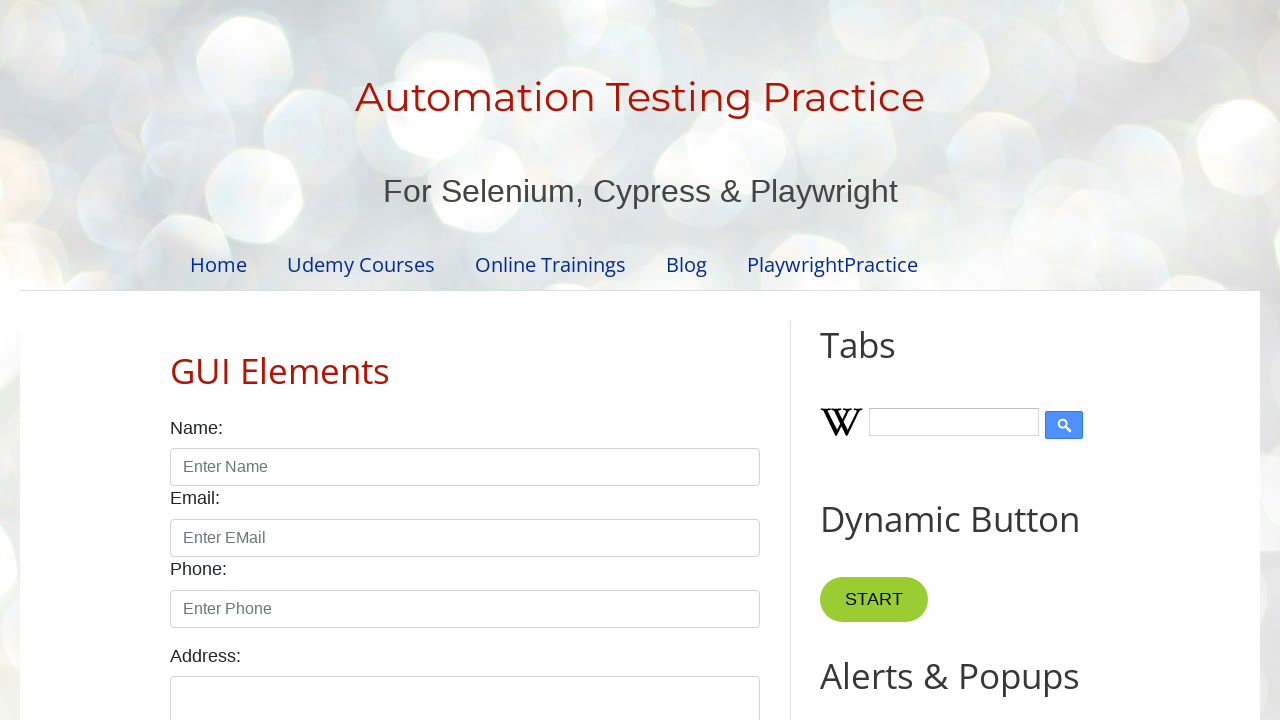

Verified table rows are present in BookTable
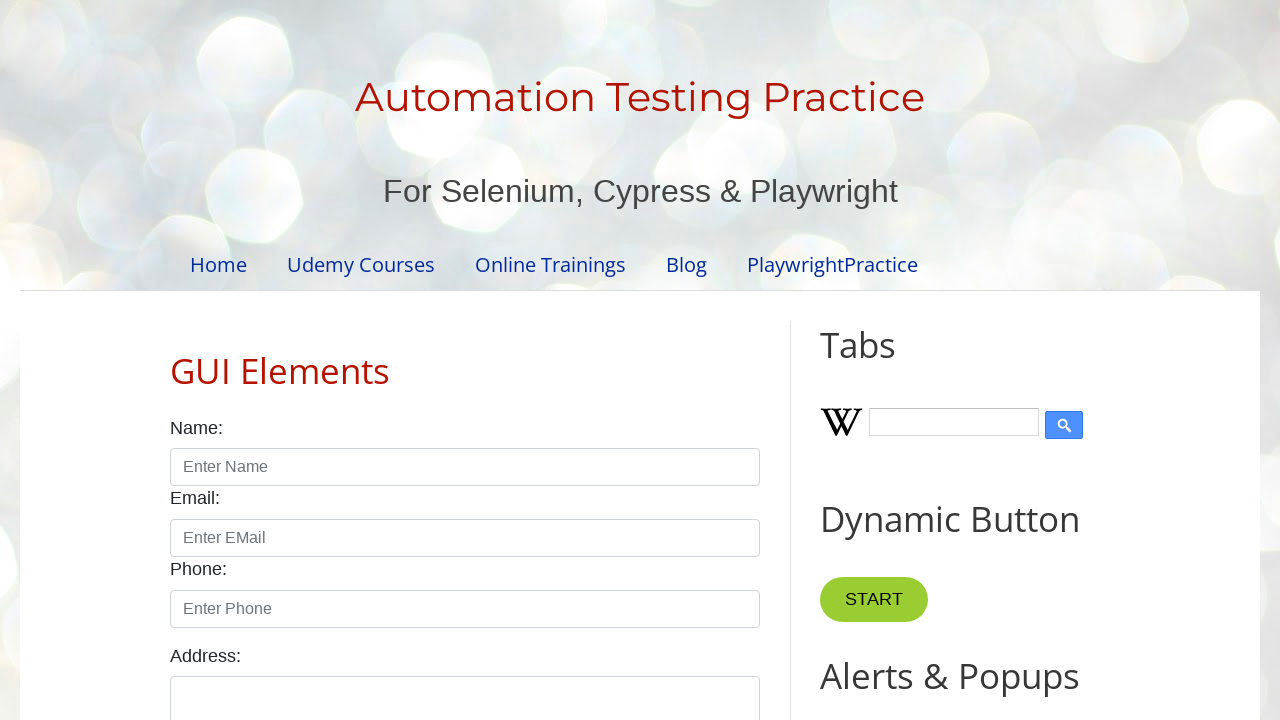

Verified table headers/columns exist in BookTable
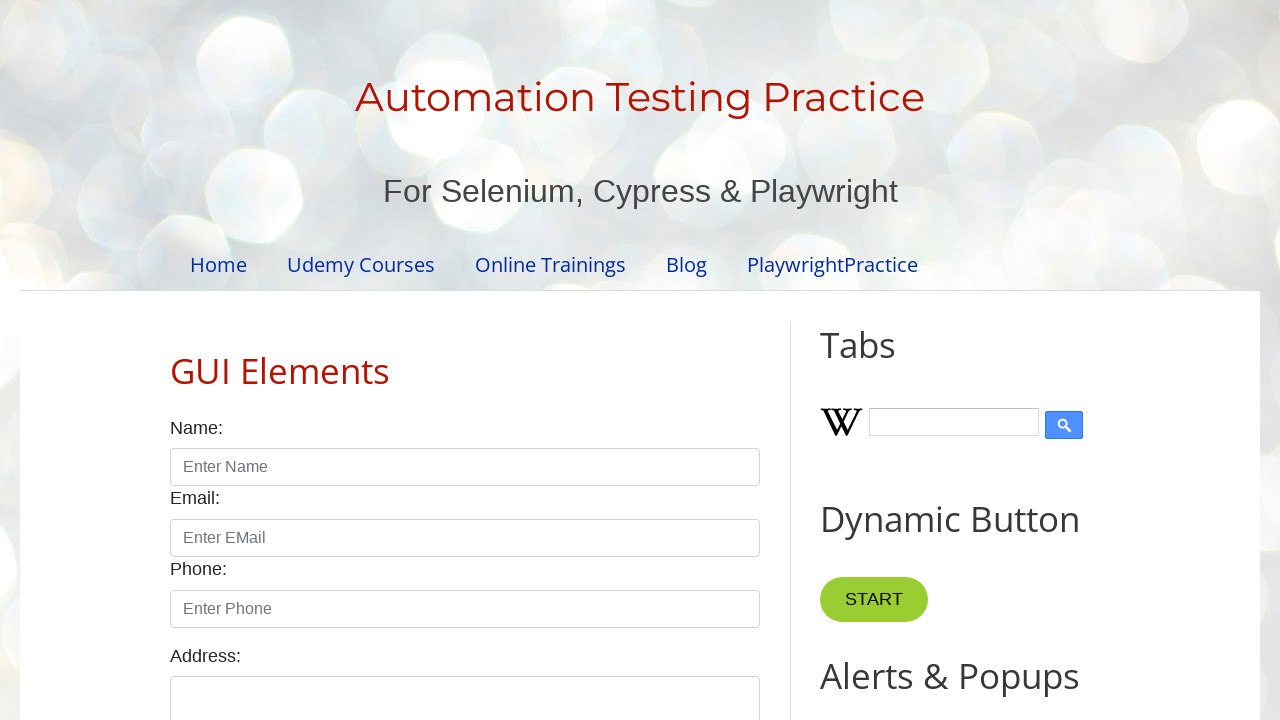

Verified specific data cell exists at row 3, column 4
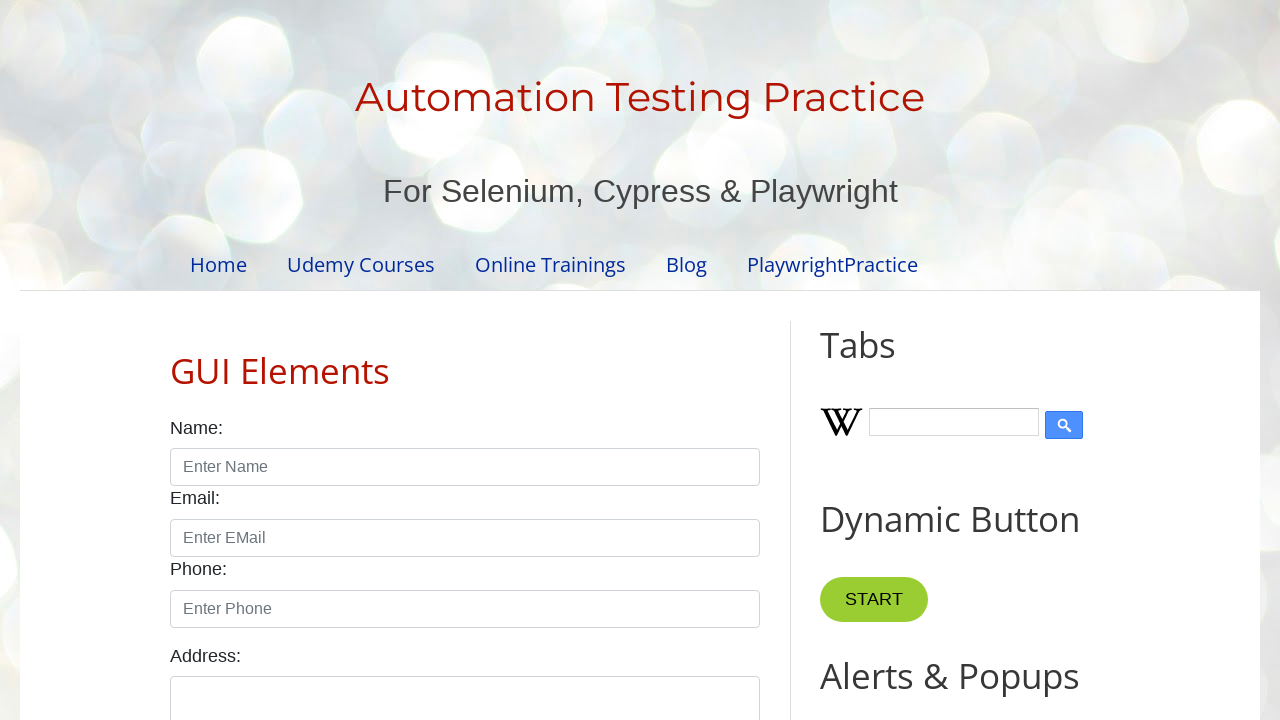

Clicked on table cell at row 2, column 1 to verify interactivity at (290, 360) on xpath=//table[@name='BookTable']//tr[2]//td[1]
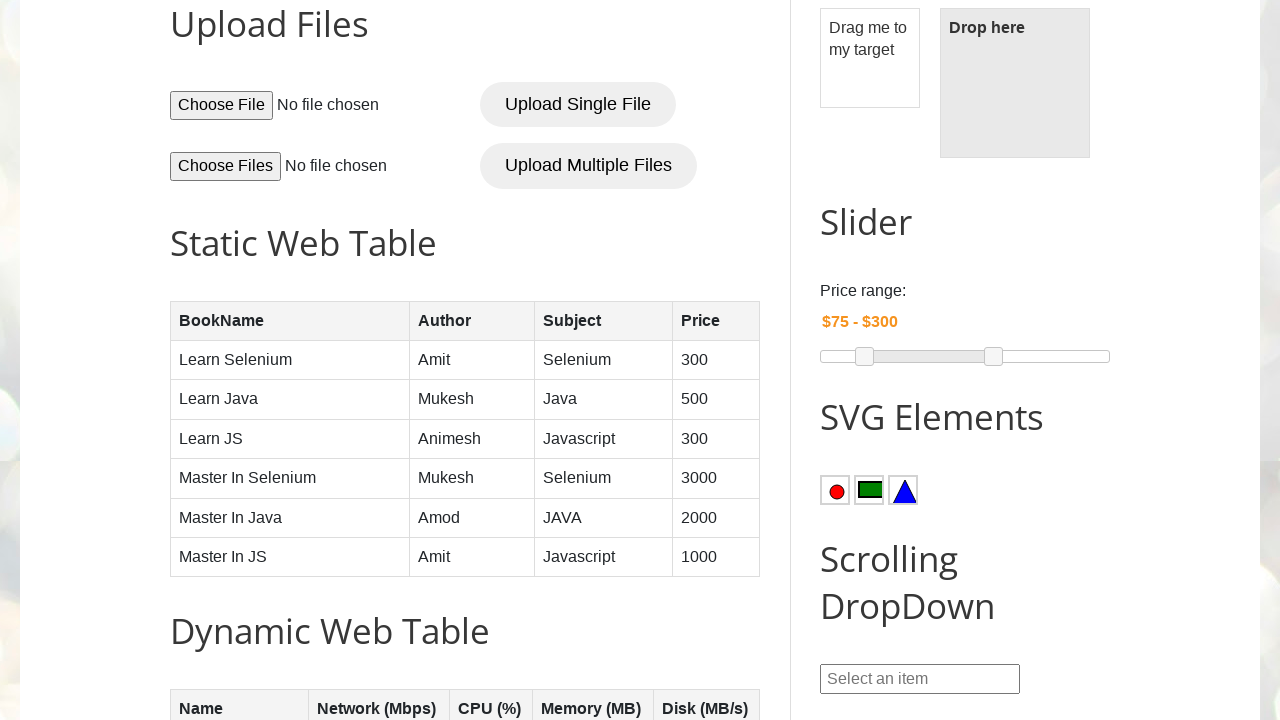

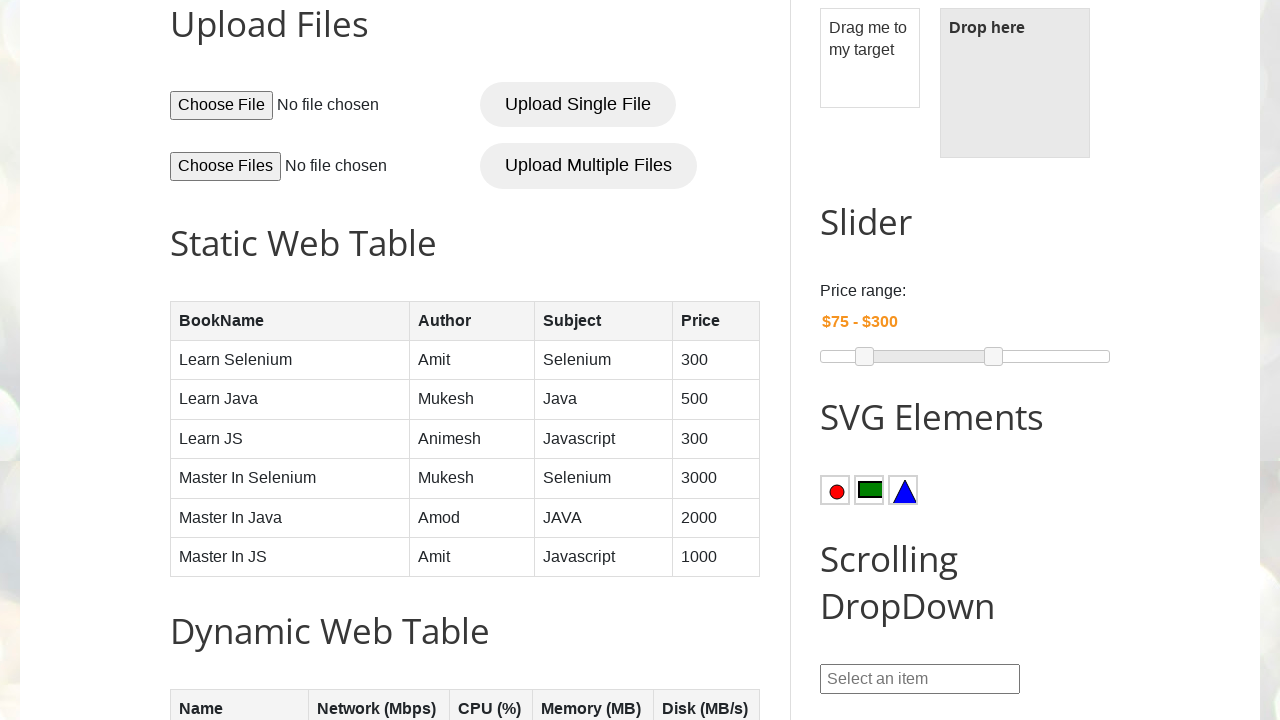